Opens the demo site, clicks the Web Form button in the card body, and verifies the form page loads with correct heading

Starting URL: https://bonigarcia.dev/selenium-webdriver-java/

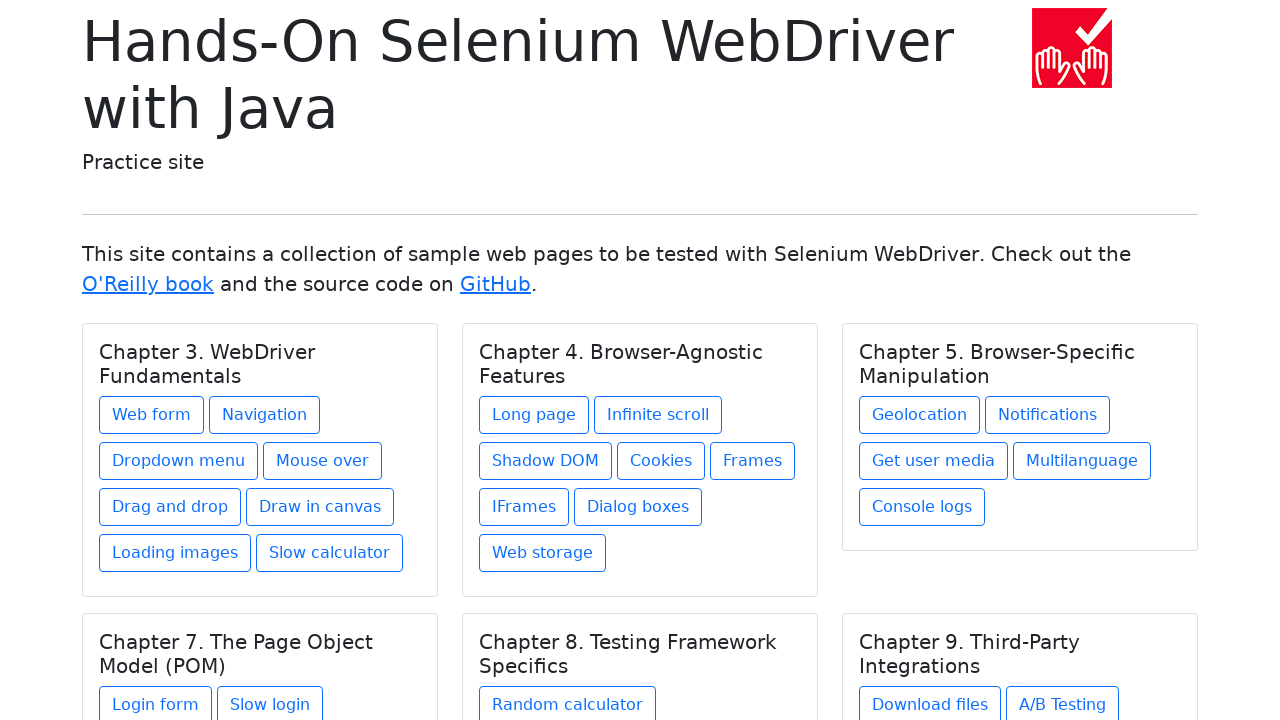

Navigated to demo site homepage
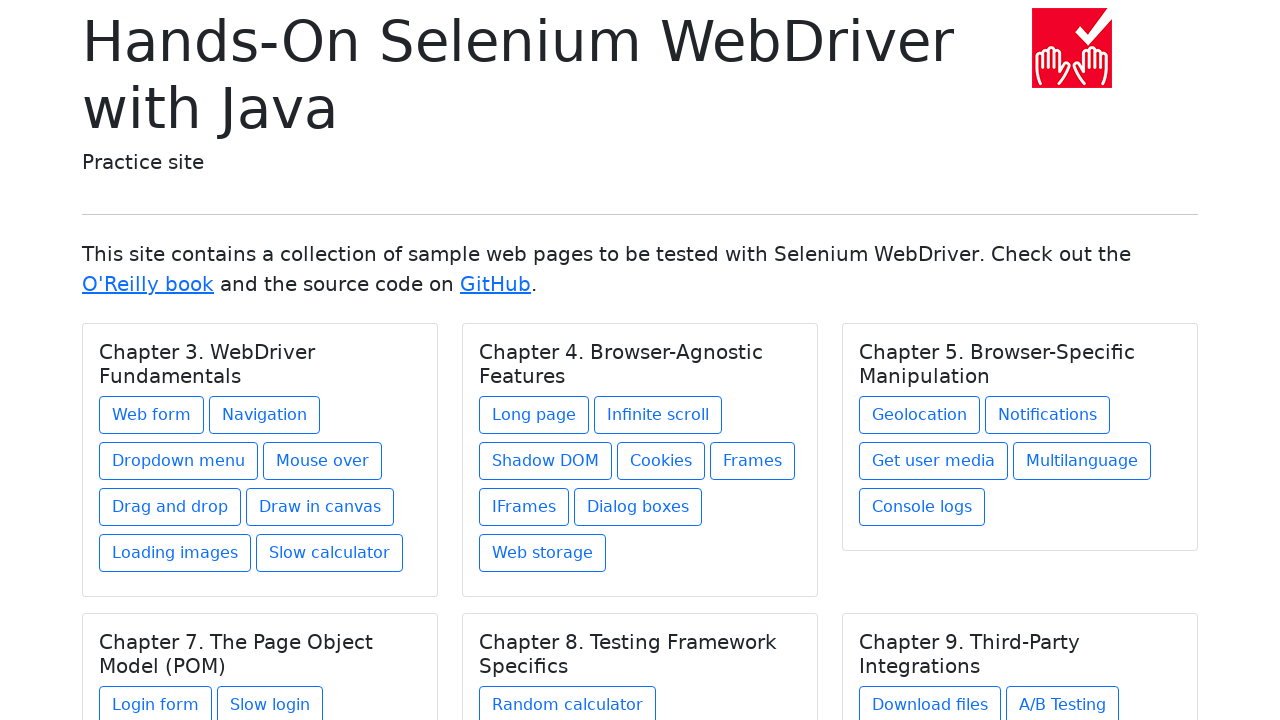

Clicked Web Form button in card body at (152, 415) on div.card-body a.btn
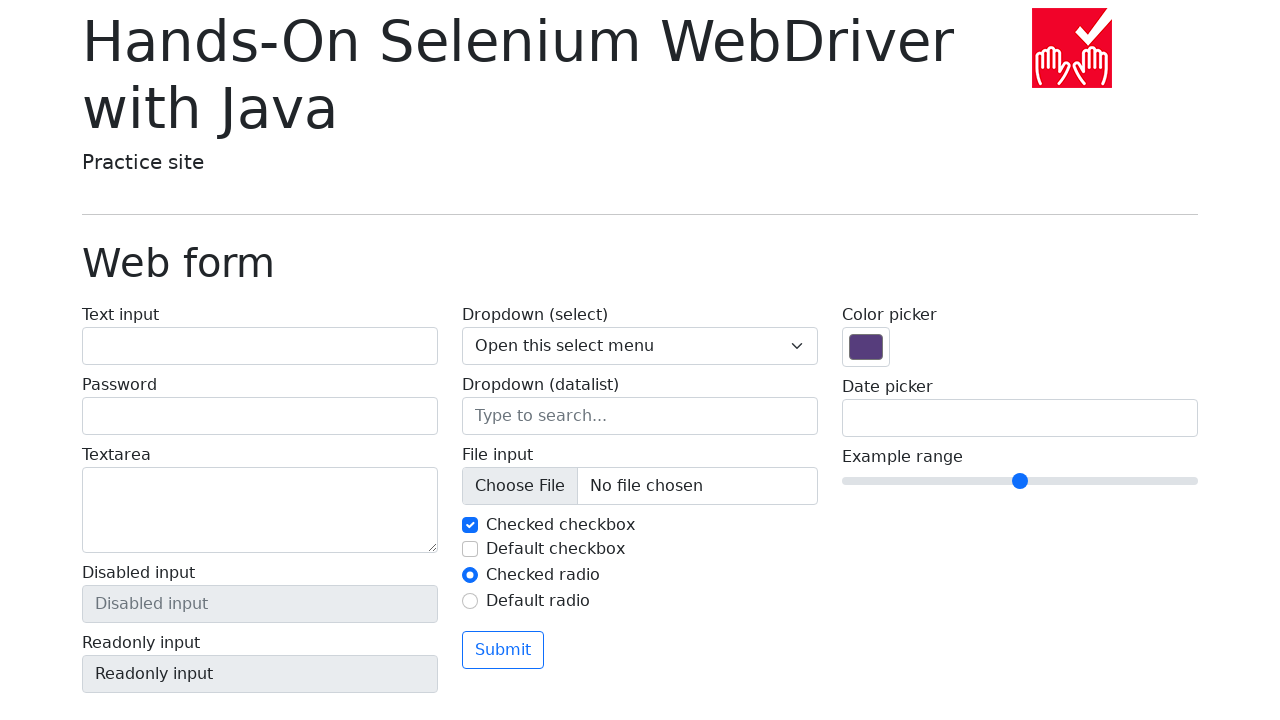

Located form page heading element
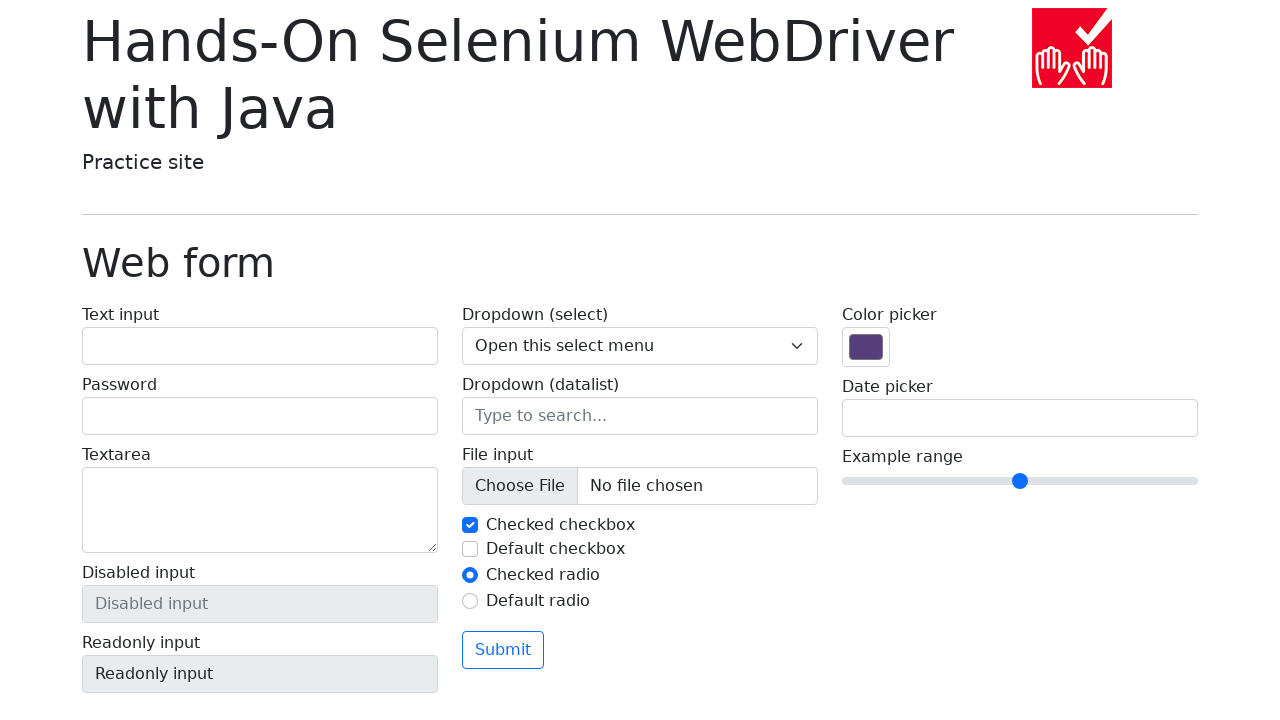

Form page heading became visible
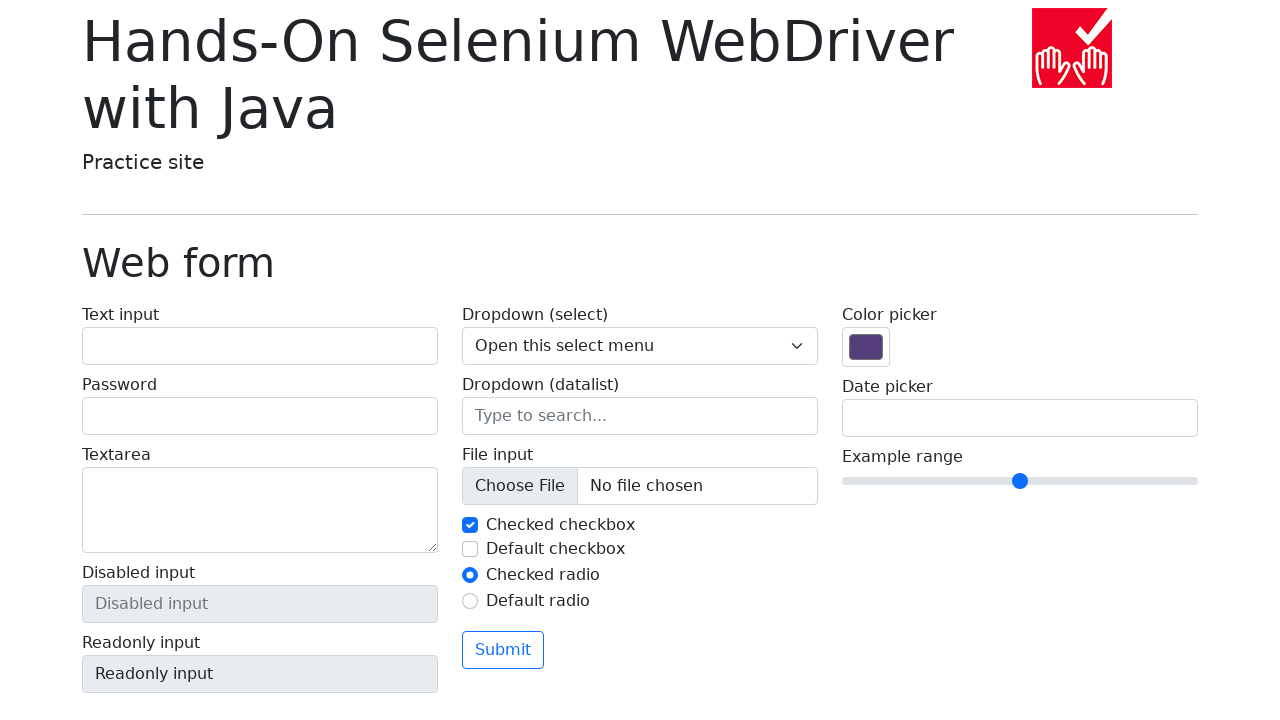

Verified heading contains 'Web form' text
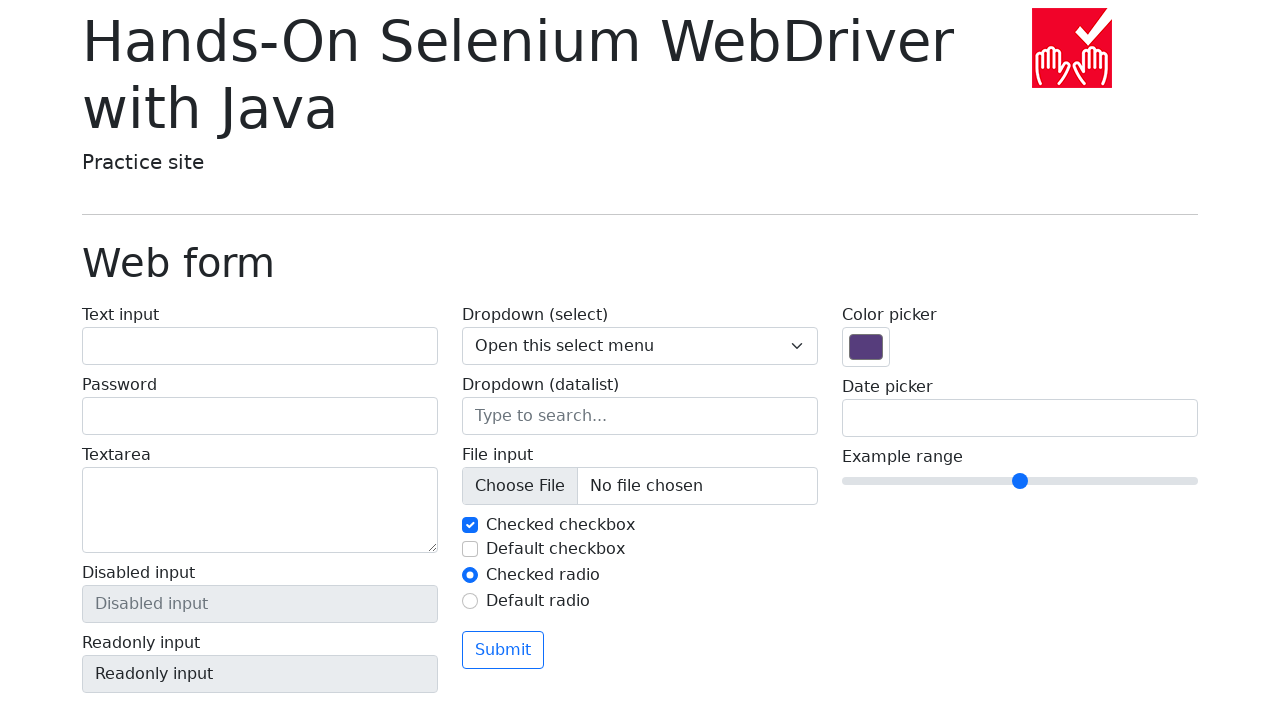

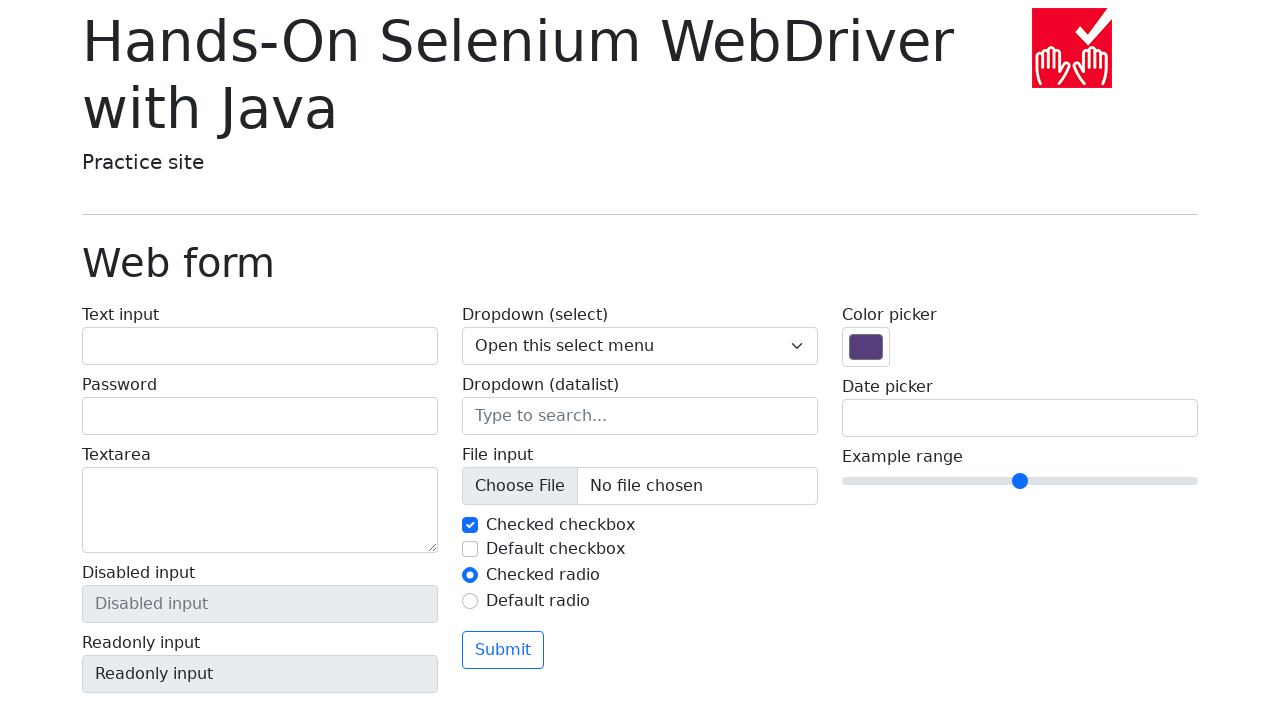